Tests navigation between two websites (otto.de and wisequarter.com), verifies page titles and URLs contain expected keywords, and tests browser navigation controls (back, refresh, forward)

Starting URL: https://www.otto.de

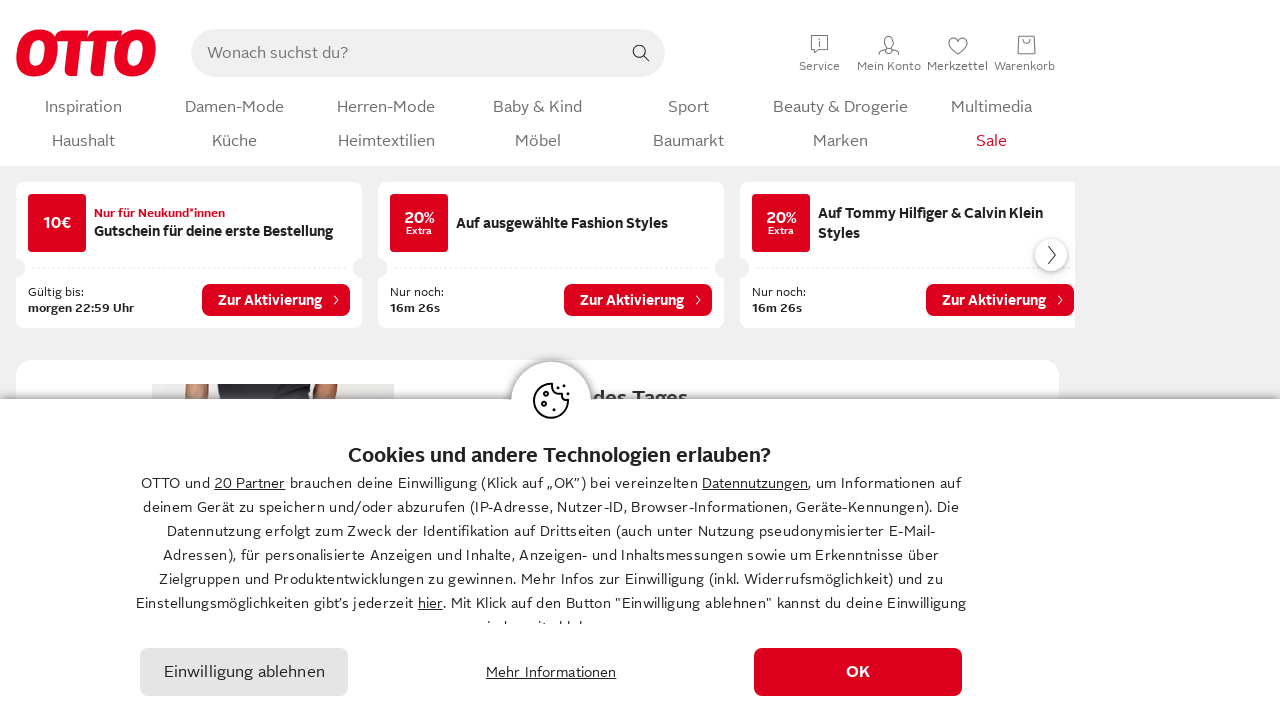

Retrieved page title from otto.de
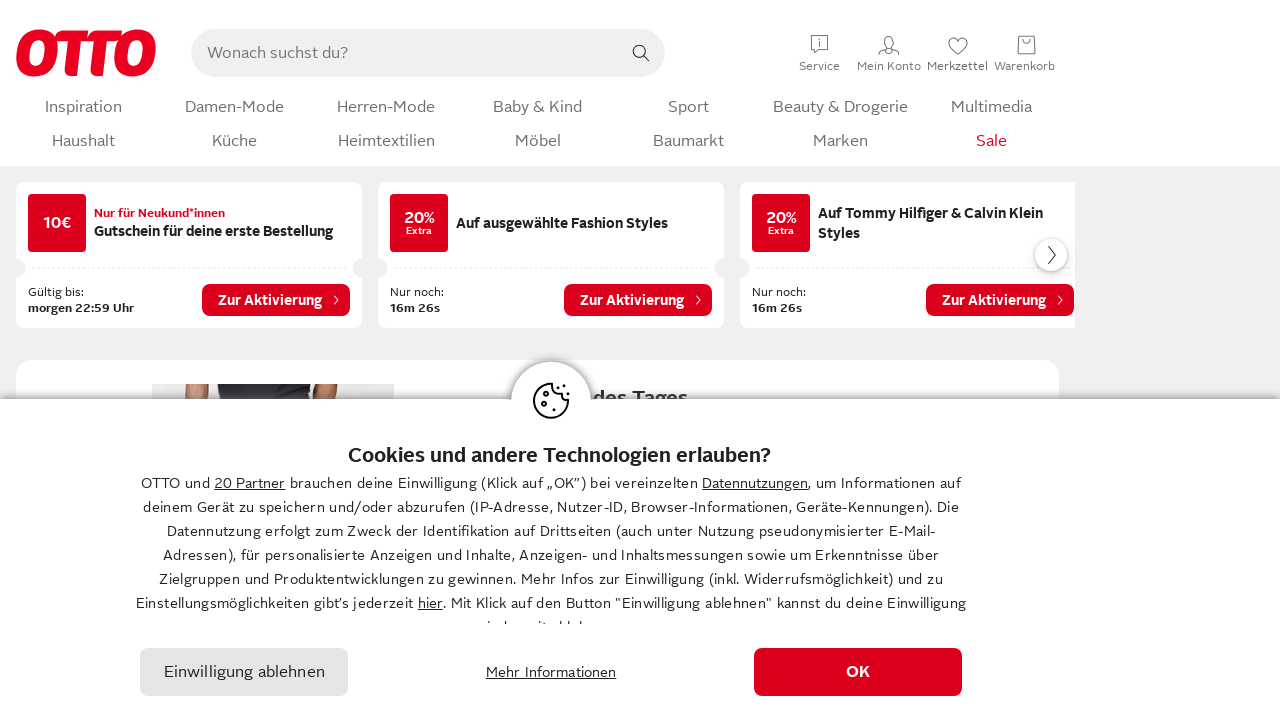

Verified page title contains 'OTTO'
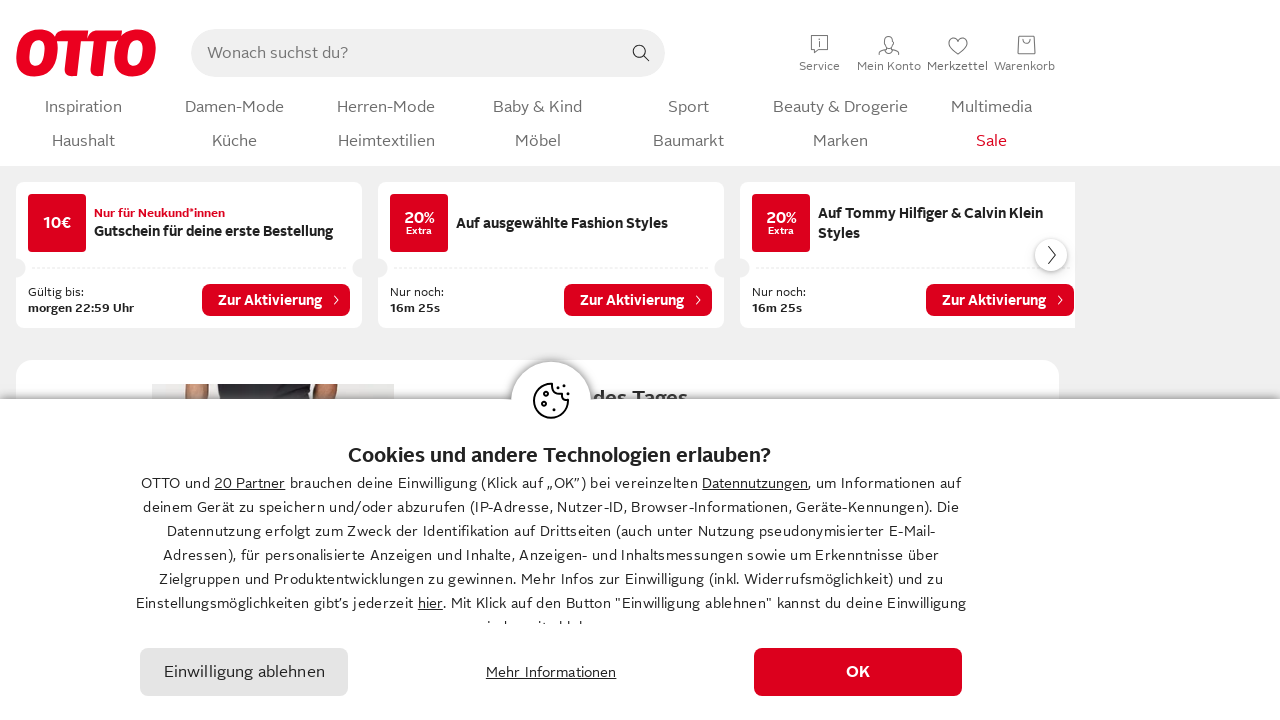

Retrieved current URL from otto.de
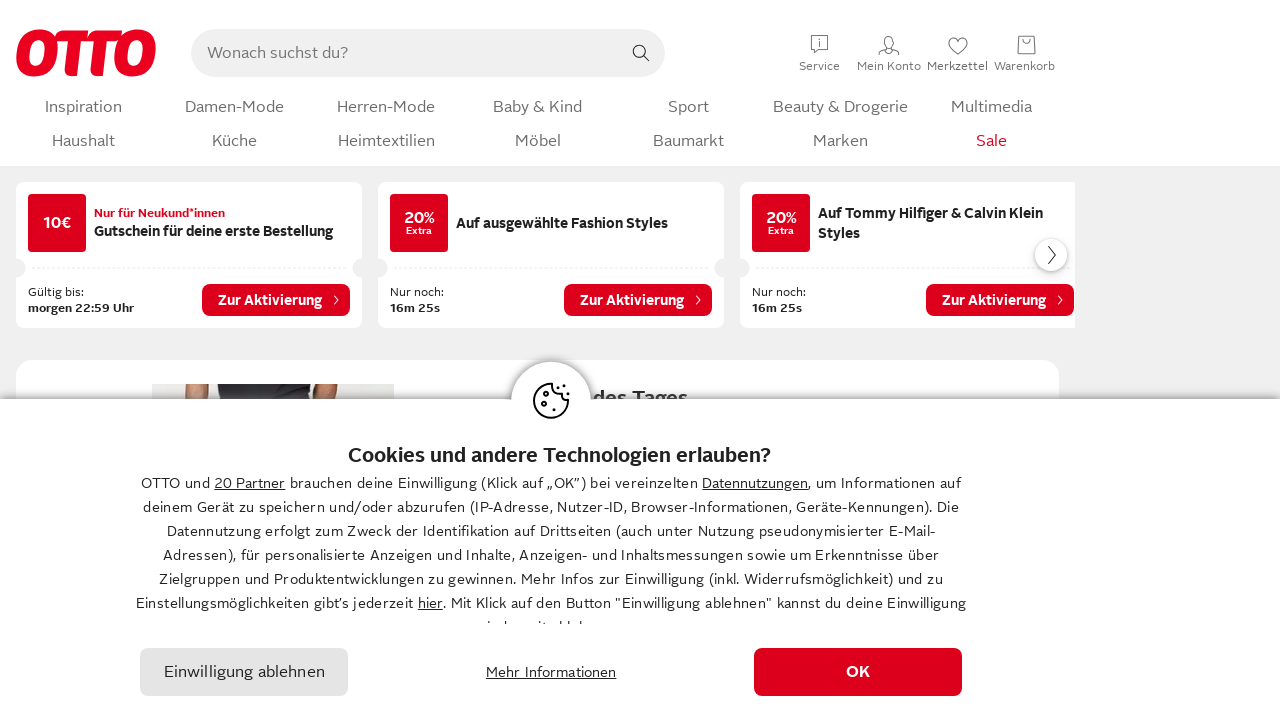

Verified URL contains 'otto' domain
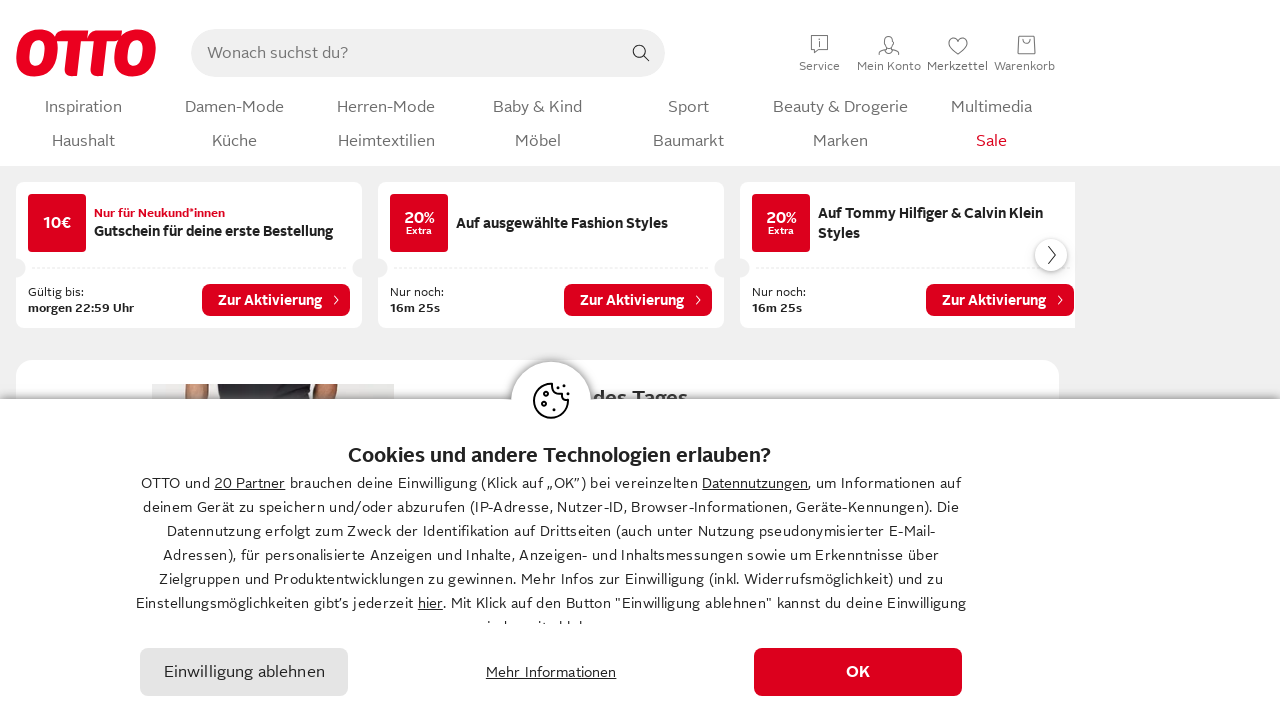

Navigated to wisequarter.com
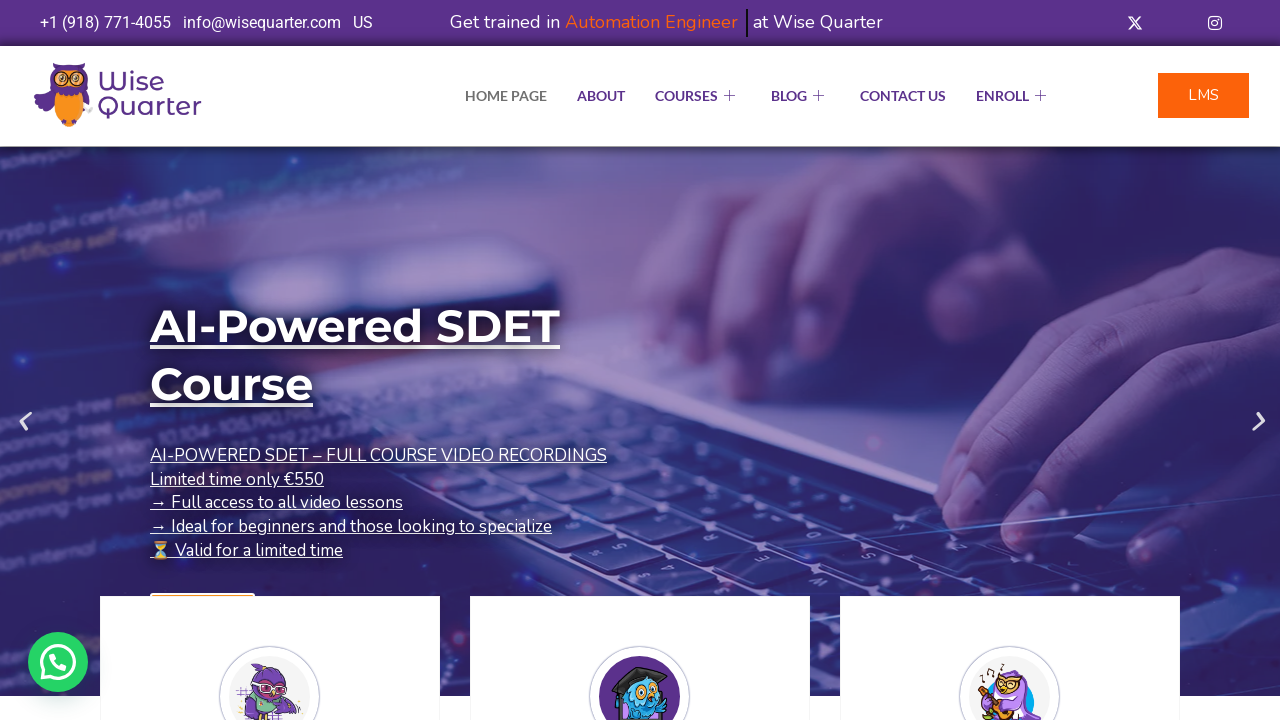

Retrieved page title from wisequarter.com
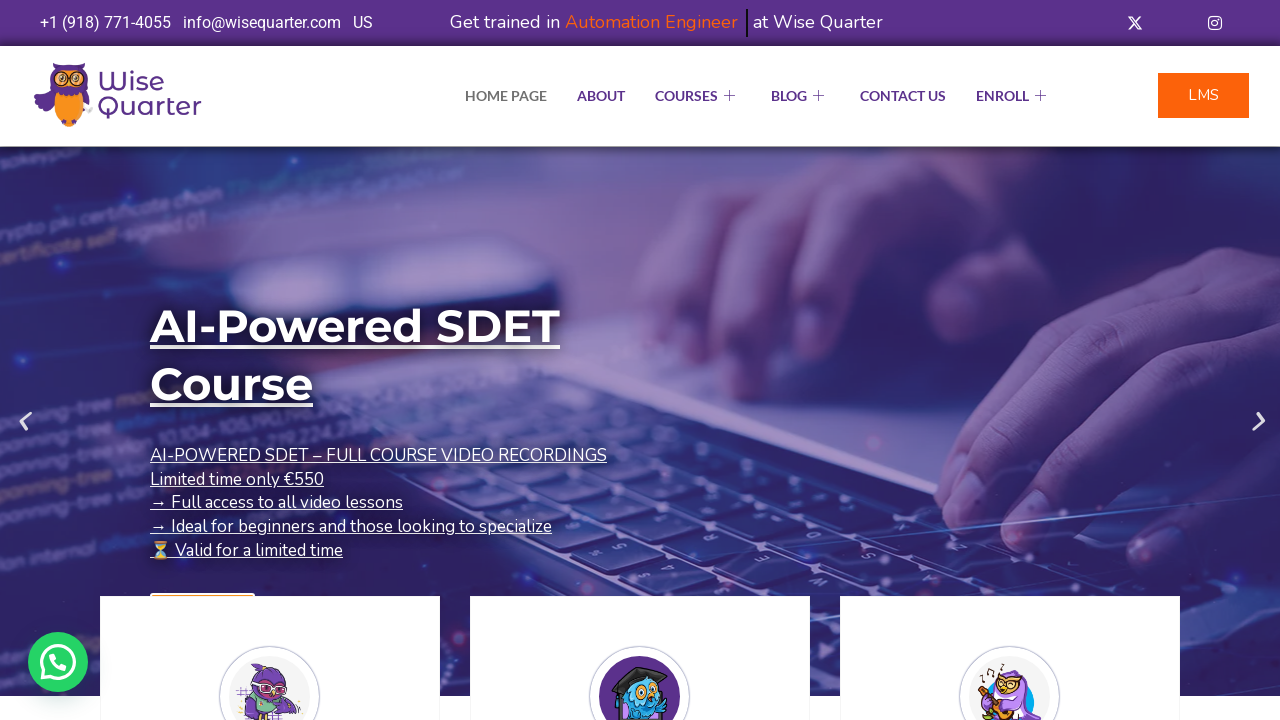

Verified page title contains 'Quarter'
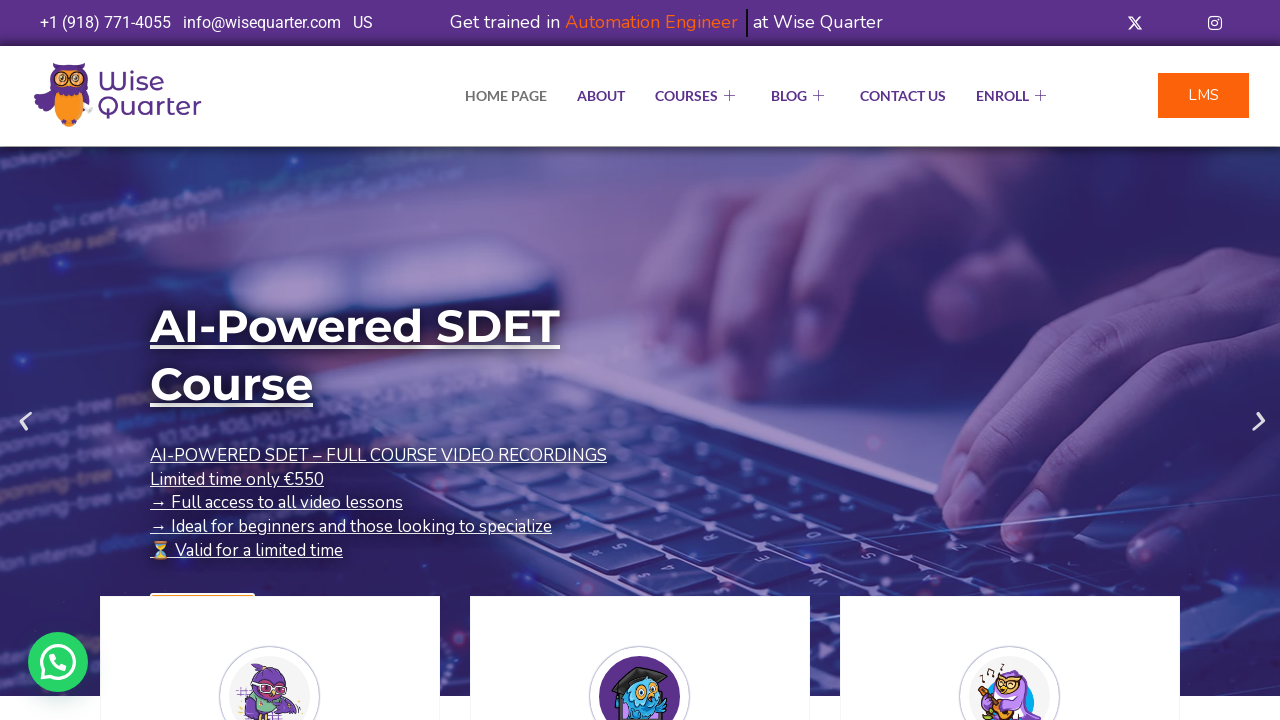

Retrieved current URL from wisequarter.com
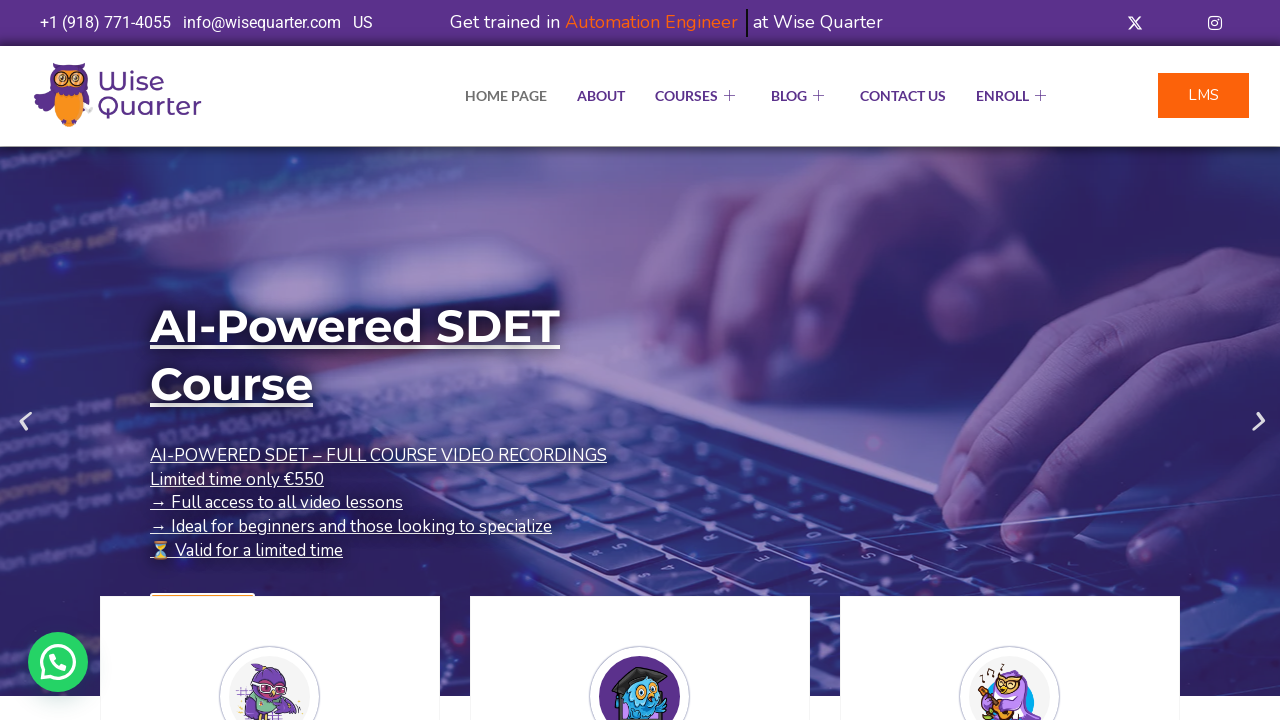

Verified URL contains 'quarter' domain
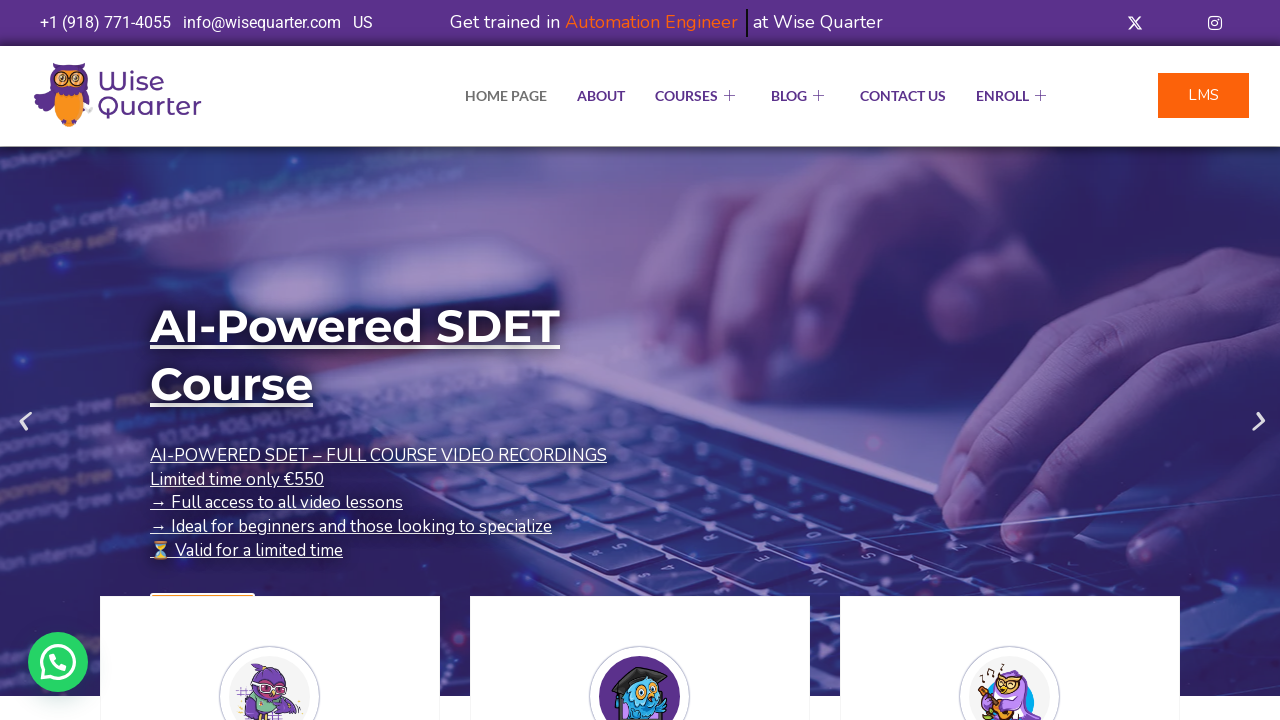

Navigated back to otto.de using browser back button
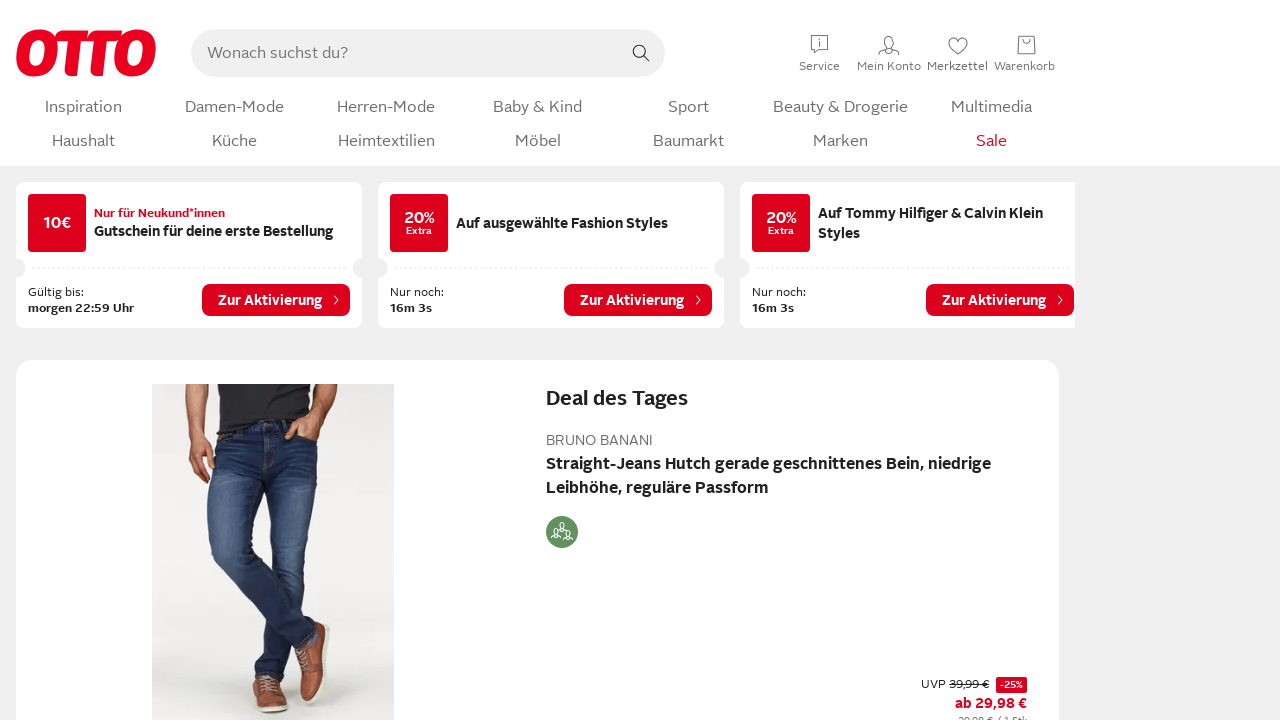

Refreshed the current page (otto.de)
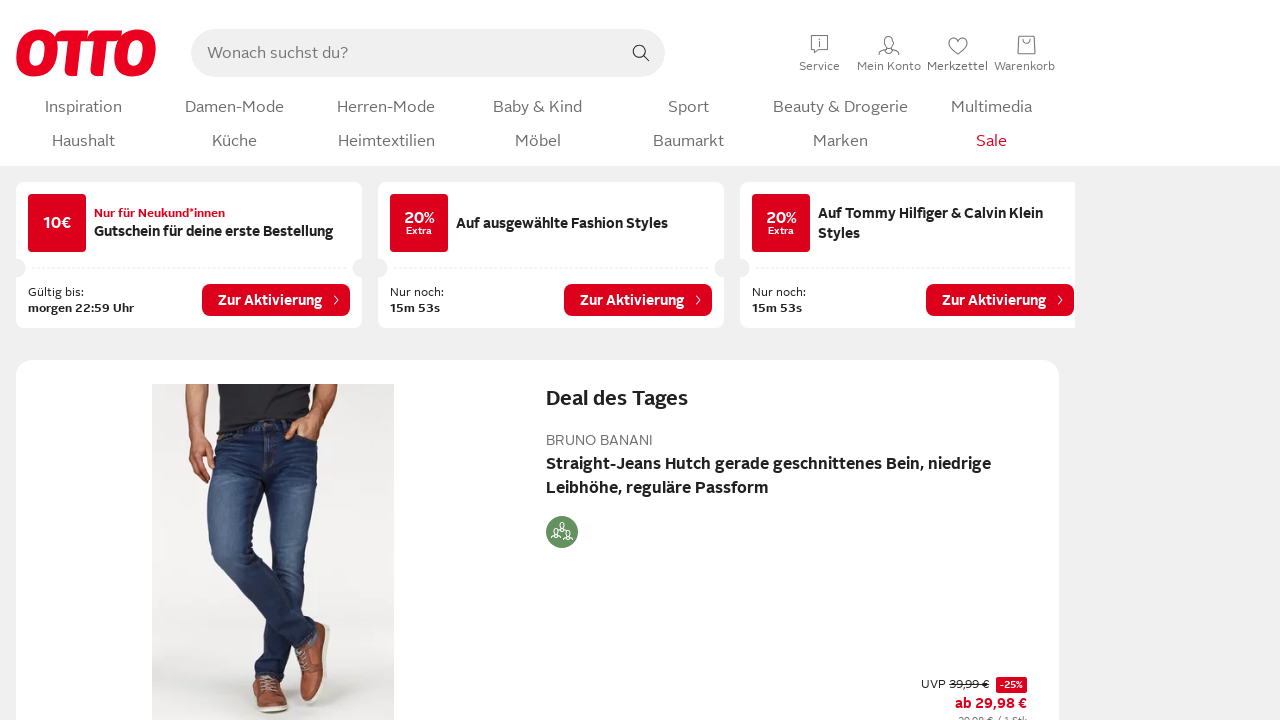

Navigated forward to wisequarter.com using browser forward button
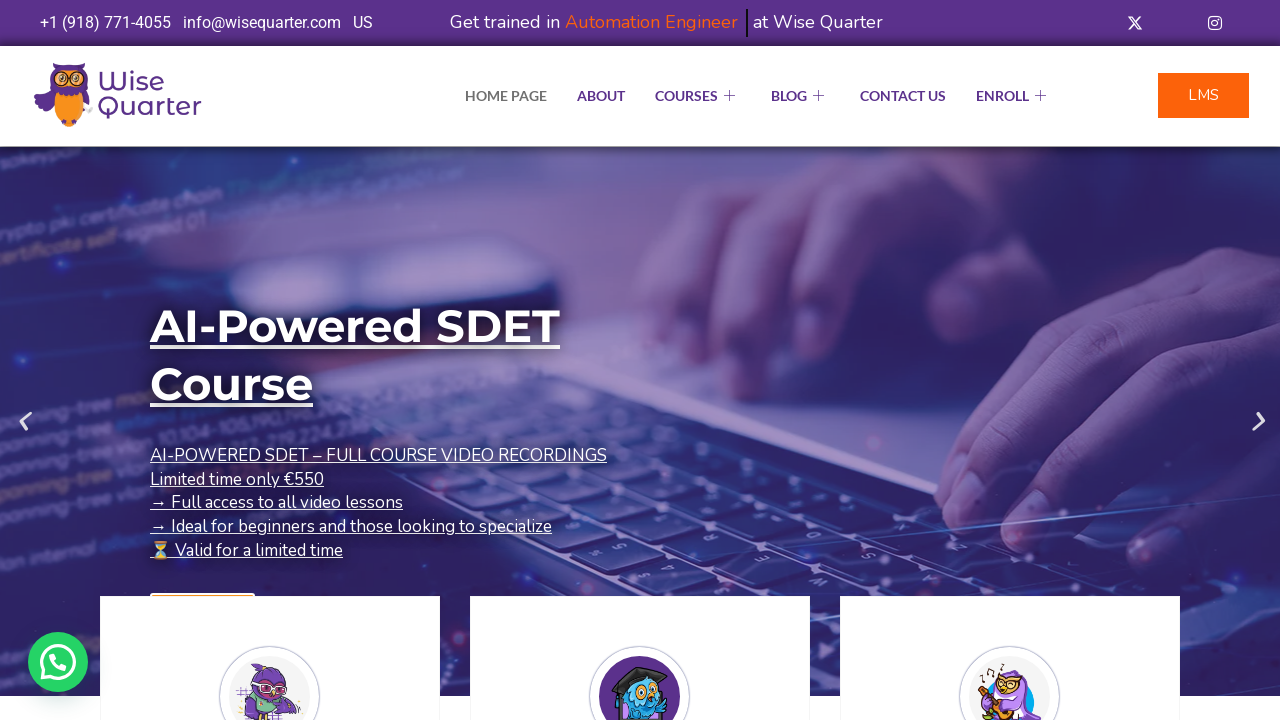

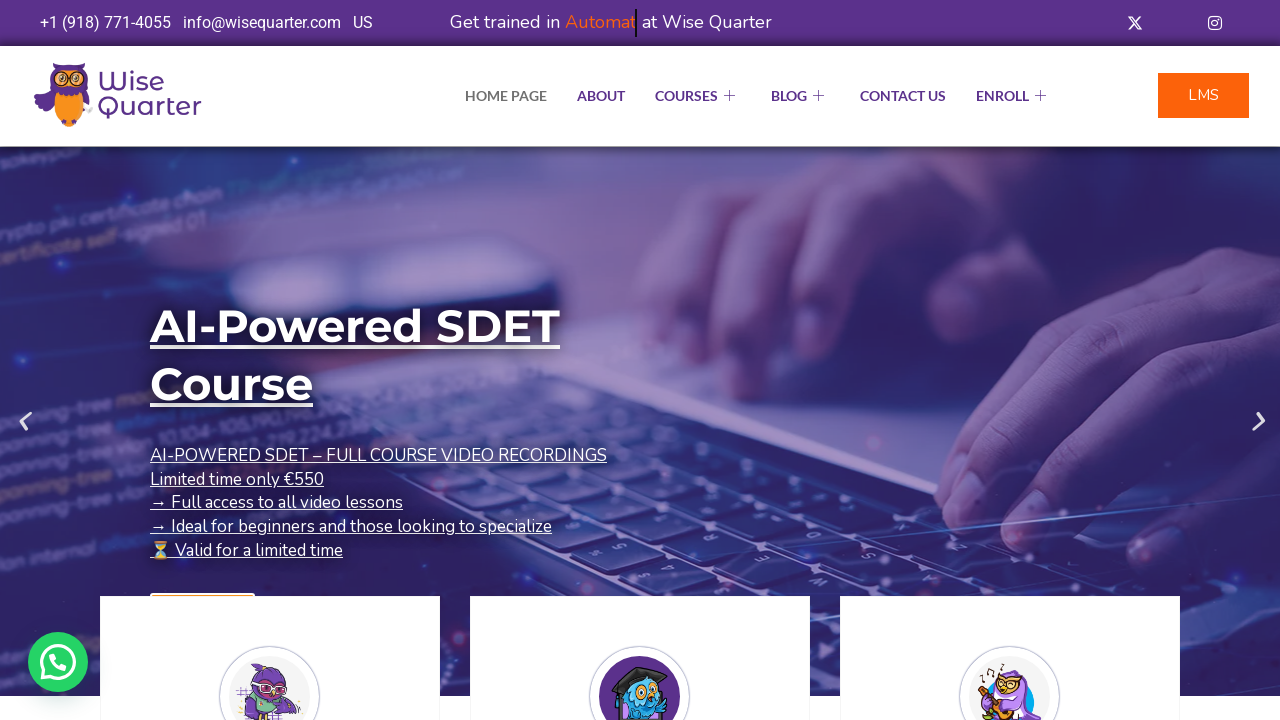